Fills the firstname field with uppercase text by holding the SHIFT key while typing

Starting URL: https://awesomeqa.com/practice.html

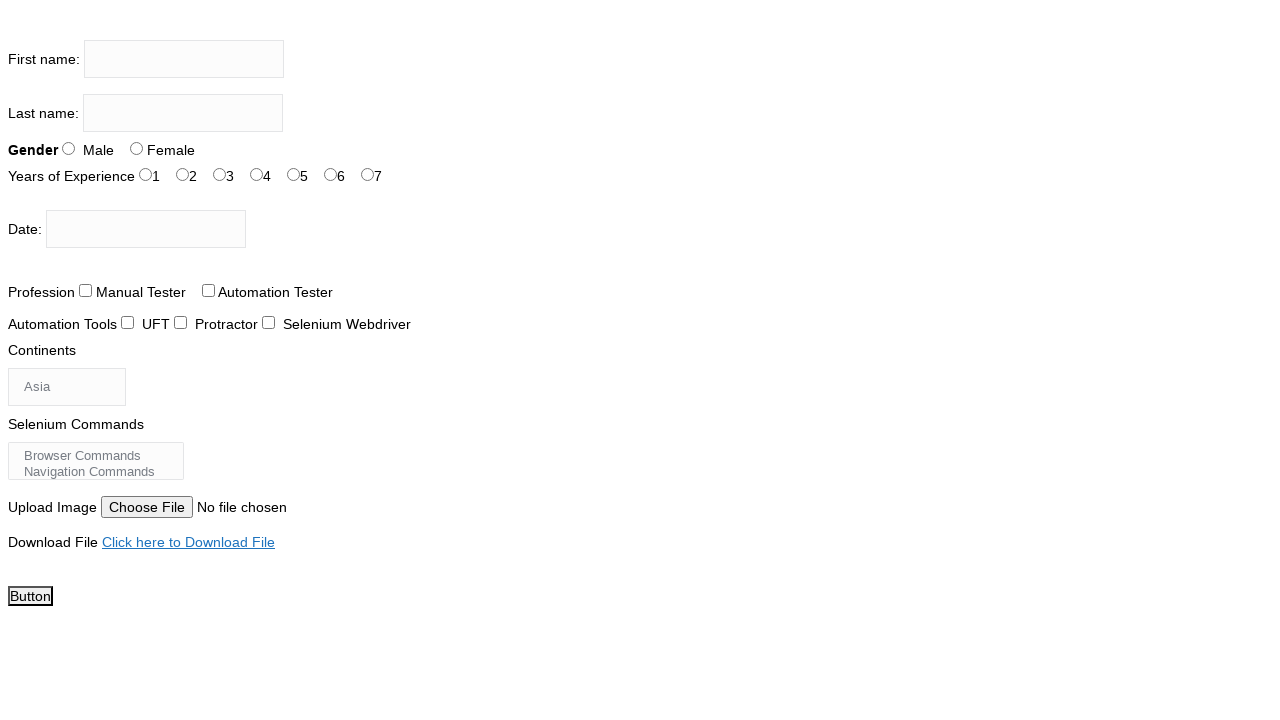

Navigated to https://awesomeqa.com/practice.html
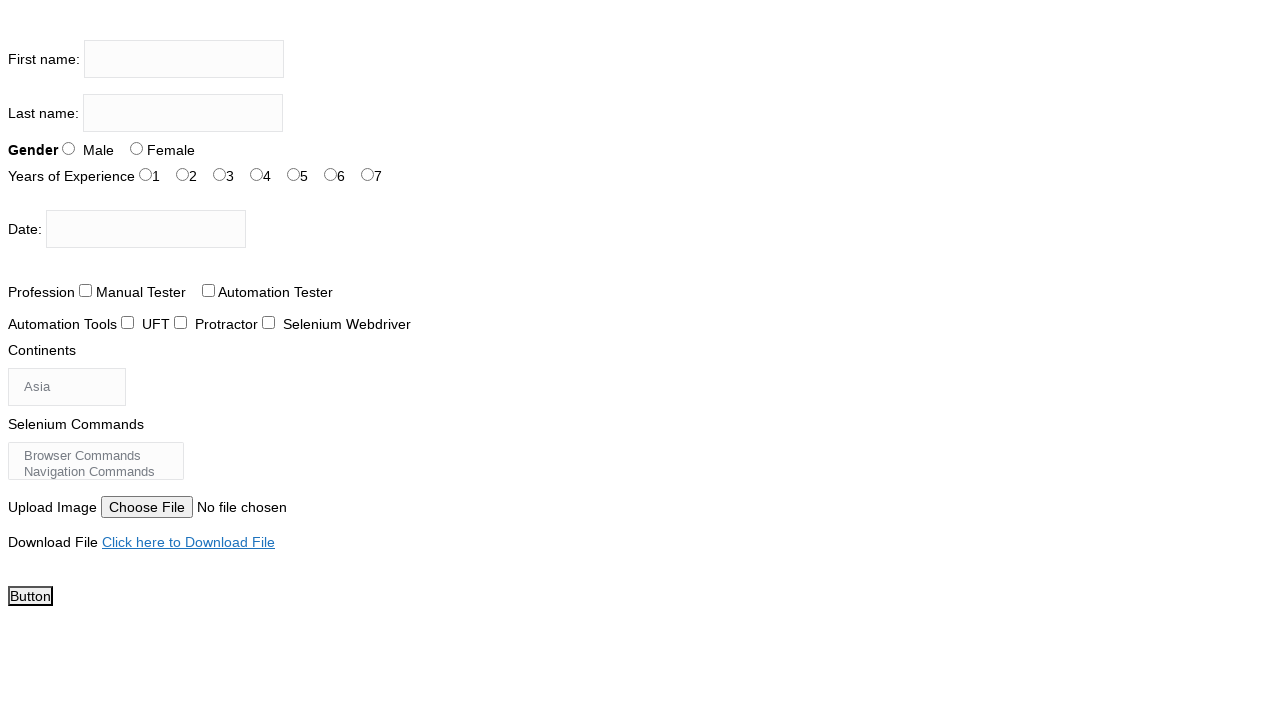

Filled firstname field with uppercase text 'KATHIRAVAN' by holding SHIFT key on input[name='firstname']
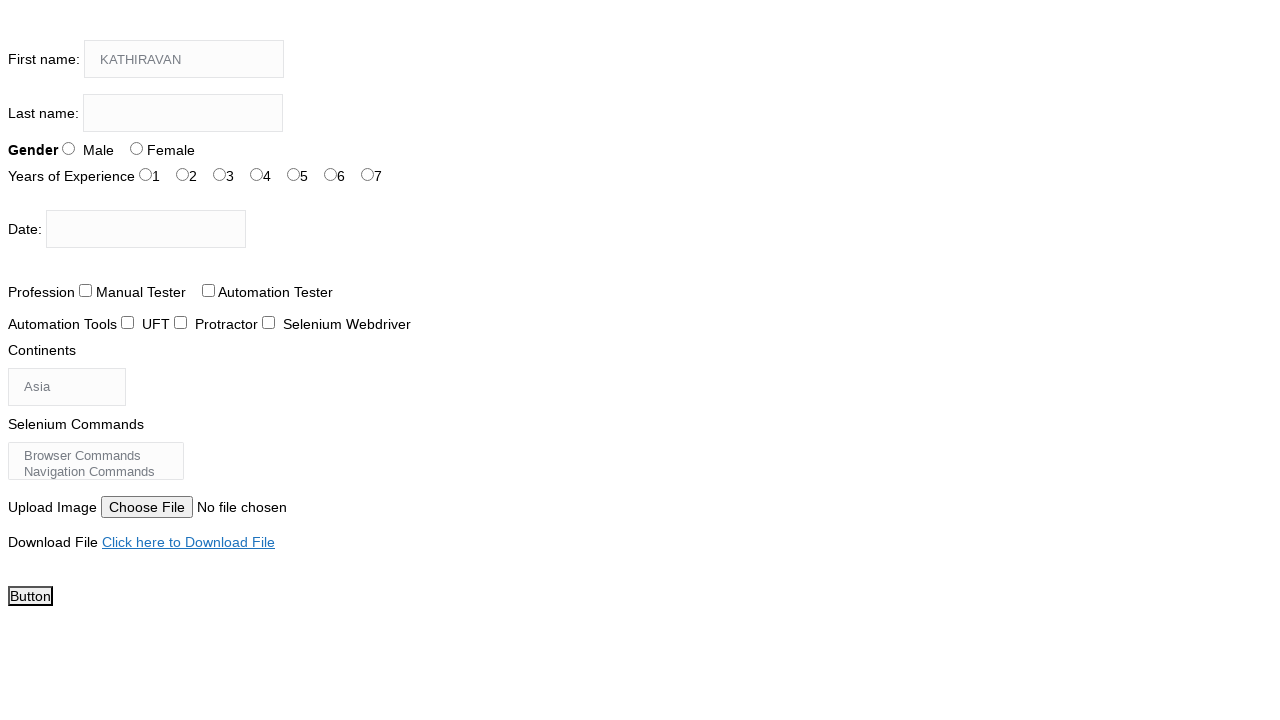

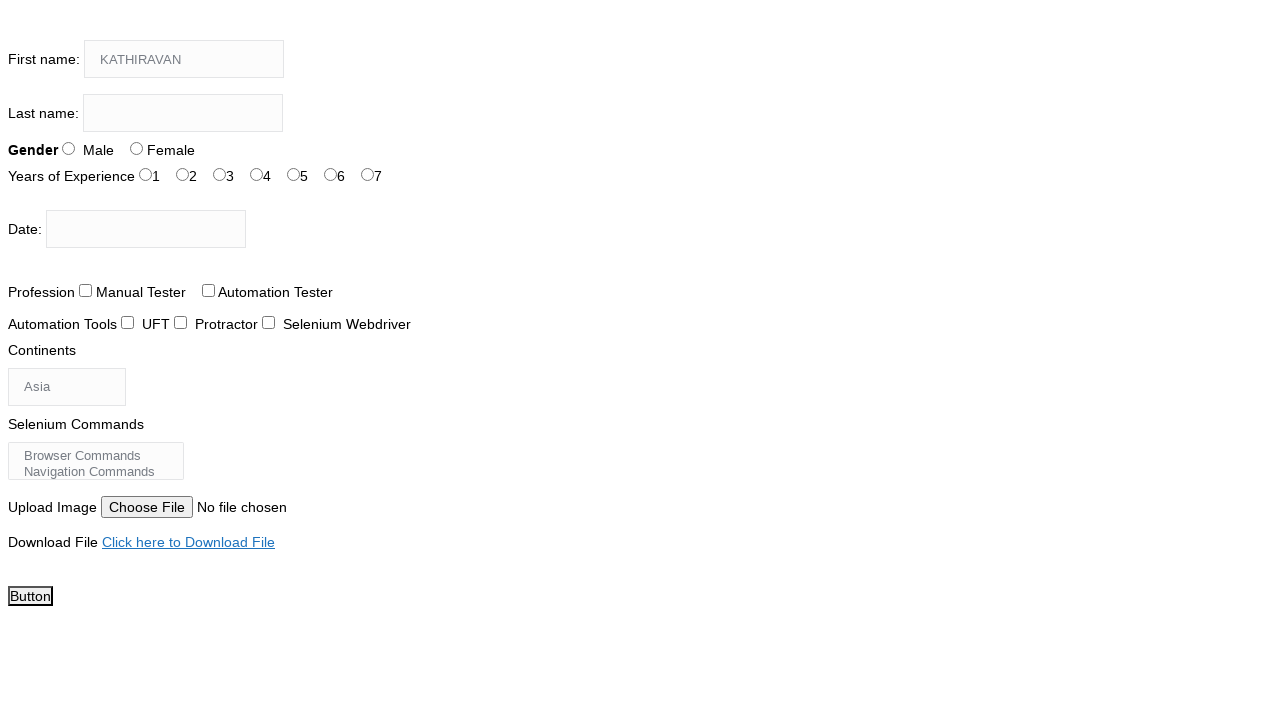